Tests JavaScript Alert popup by clicking the alert button and accepting the alert dialog

Starting URL: https://the-internet.herokuapp.com/javascript_alerts

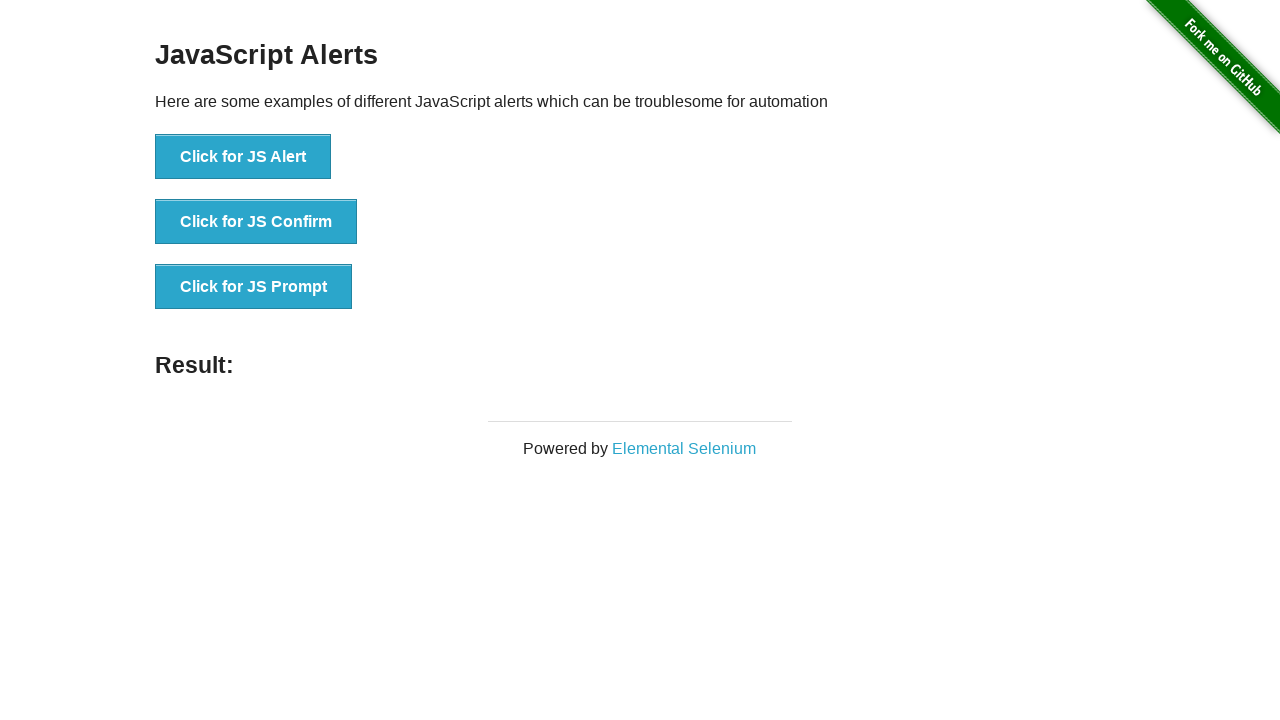

Clicked the JS Alert button at (243, 157) on xpath=//button[text()='Click for JS Alert']
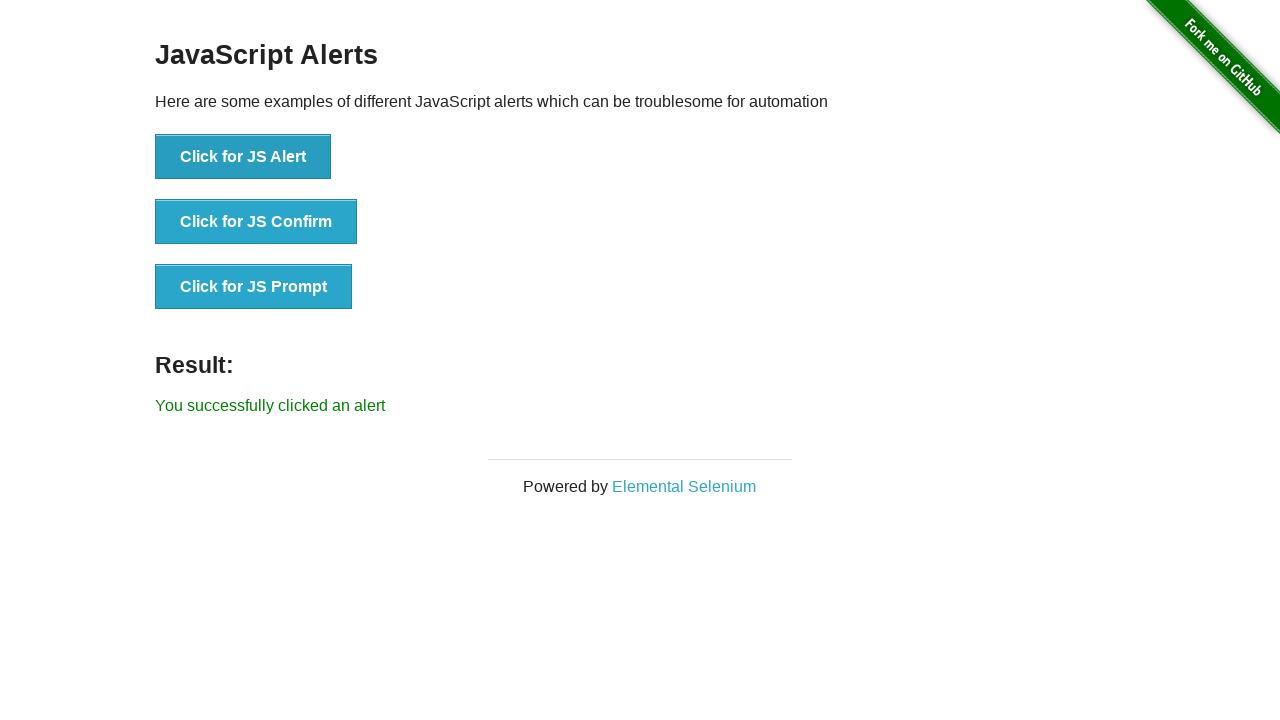

Set up dialog handler to accept alerts
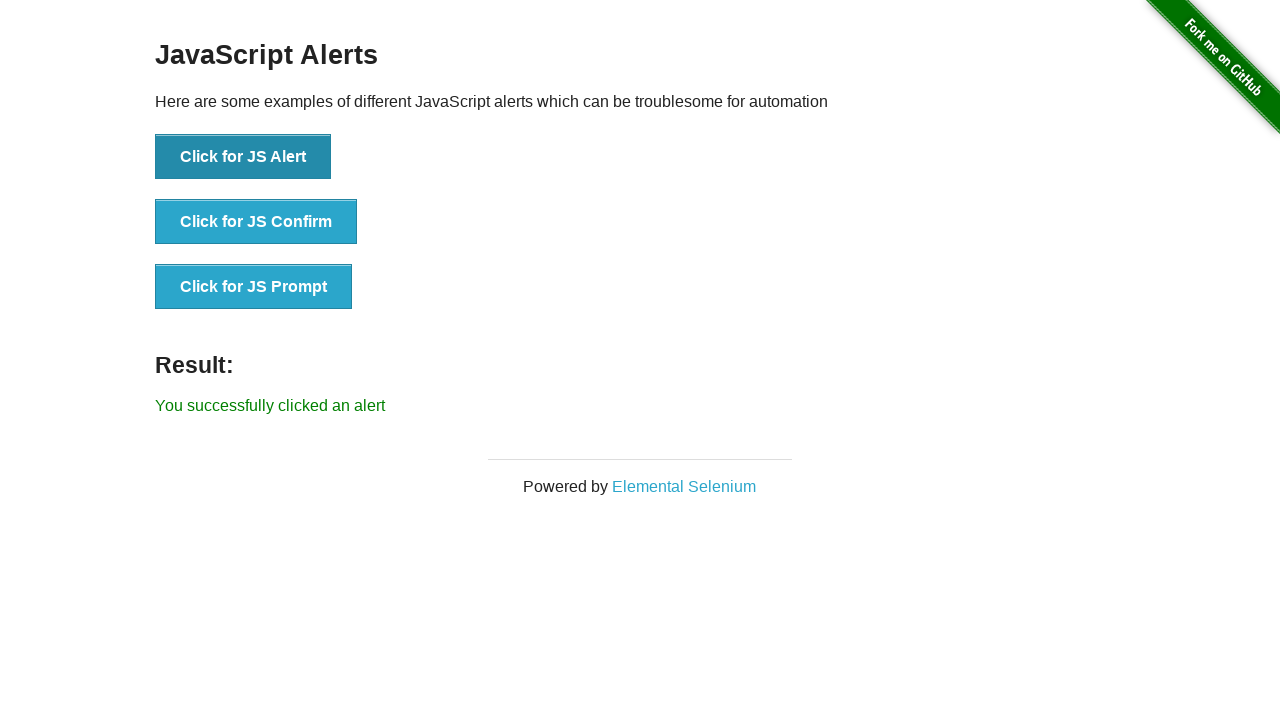

Clicked the JS Alert button to trigger alert dialog at (243, 157) on xpath=//button[text()='Click for JS Alert']
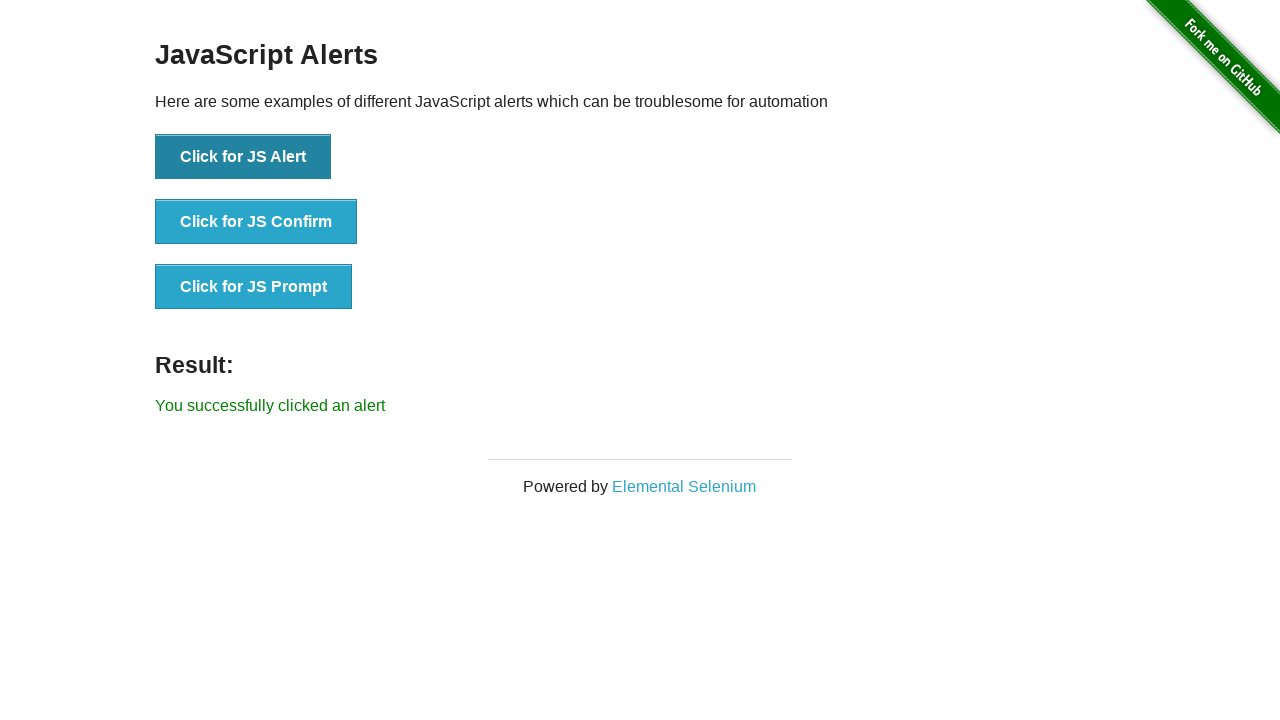

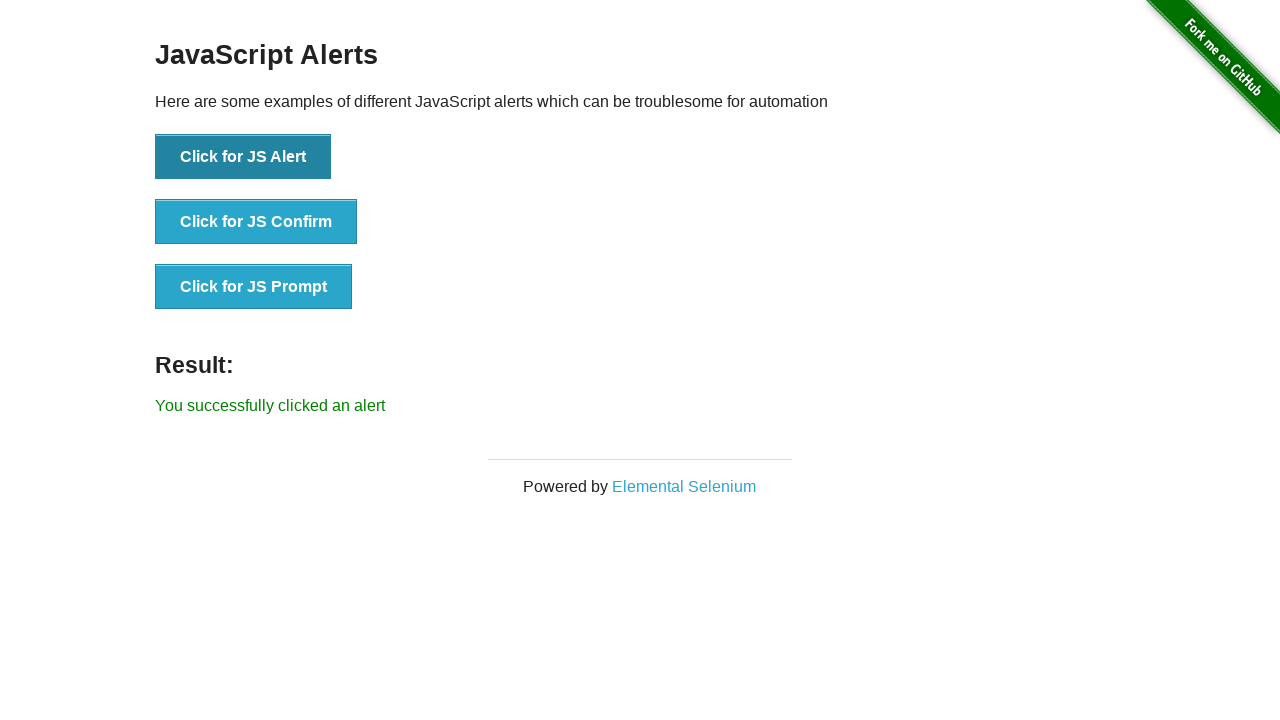